Tests navigation to the Form Authentication page by clicking the Form Authentication link

Starting URL: https://the-internet.herokuapp.com/

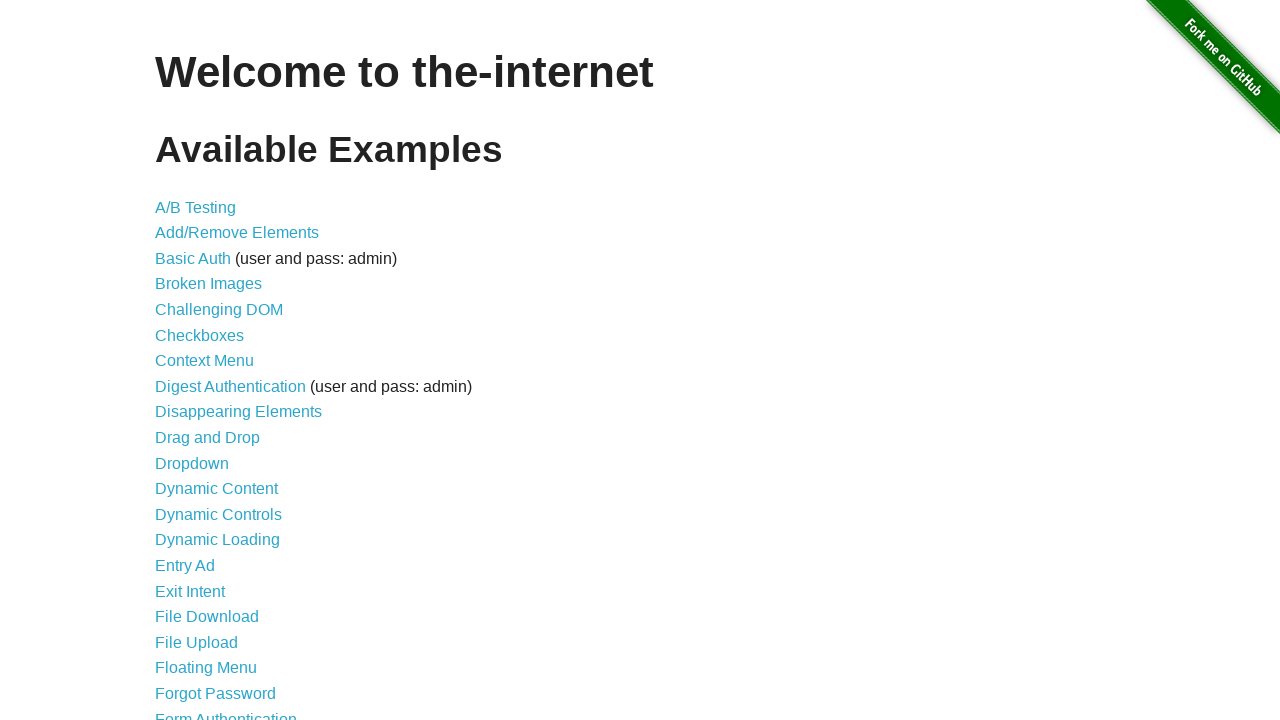

Clicked Form Authentication link at (226, 712) on text="Form Authentication"
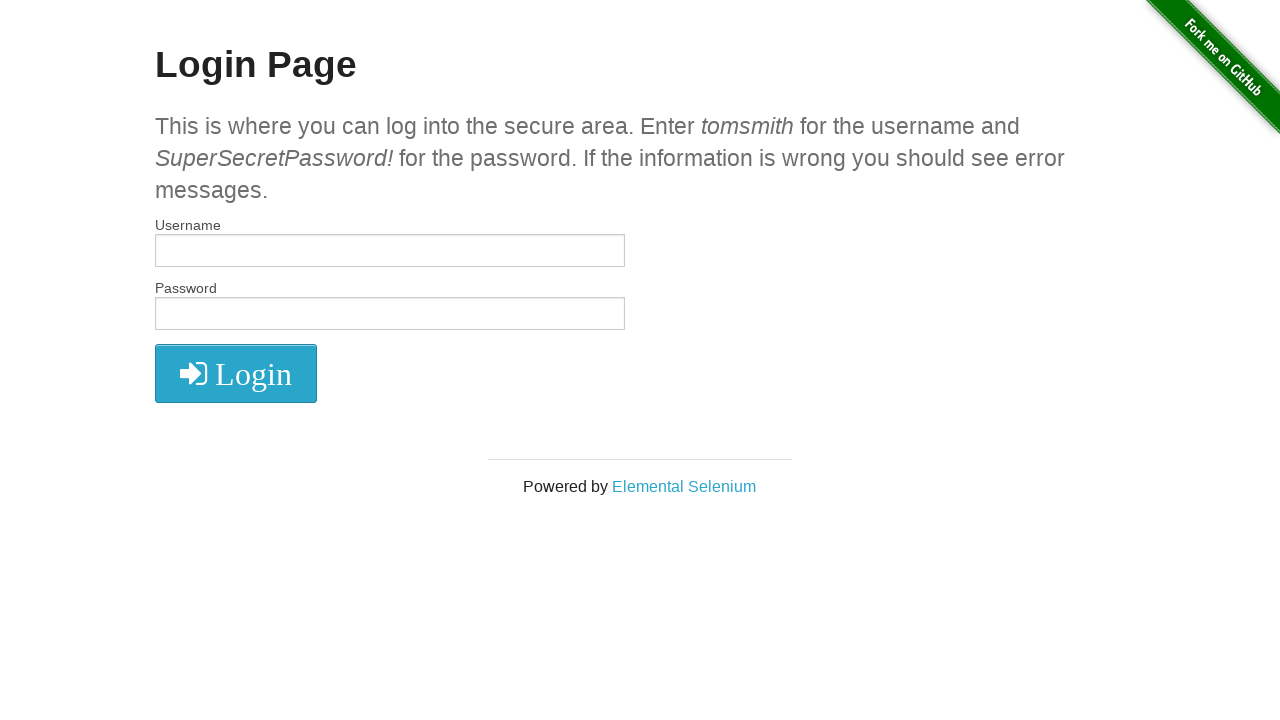

Verified navigation to Form Authentication login page
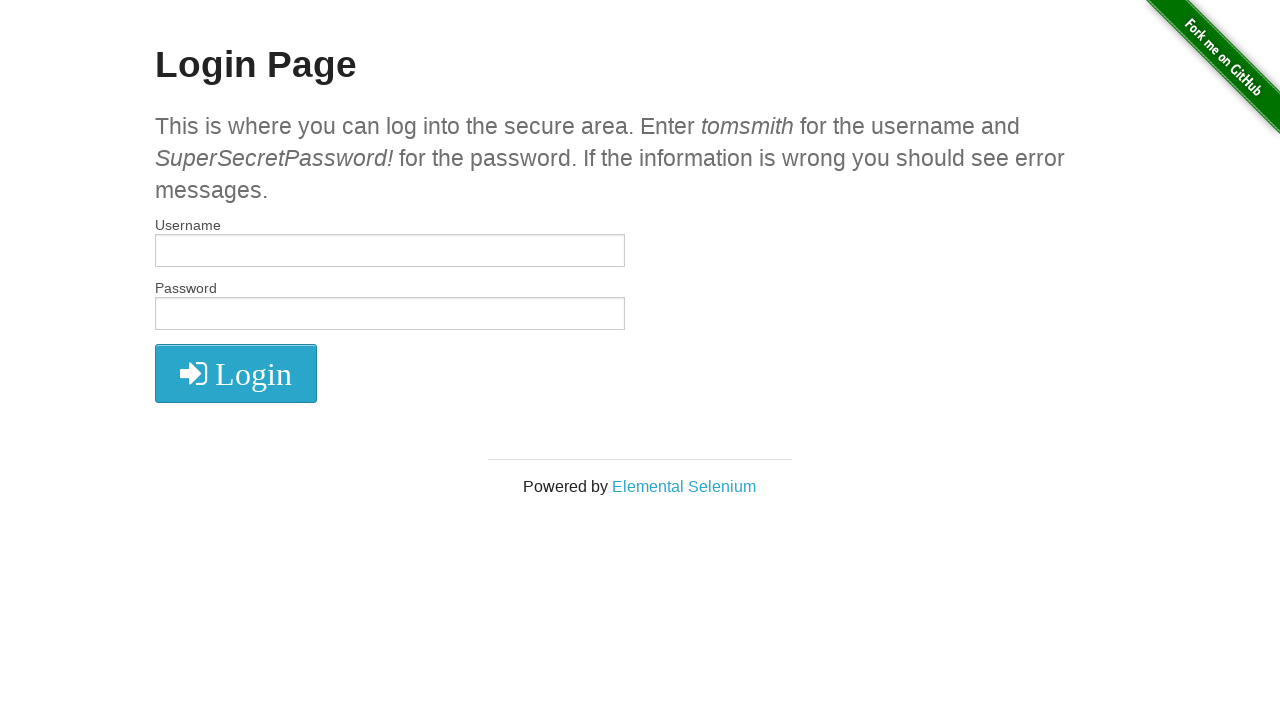

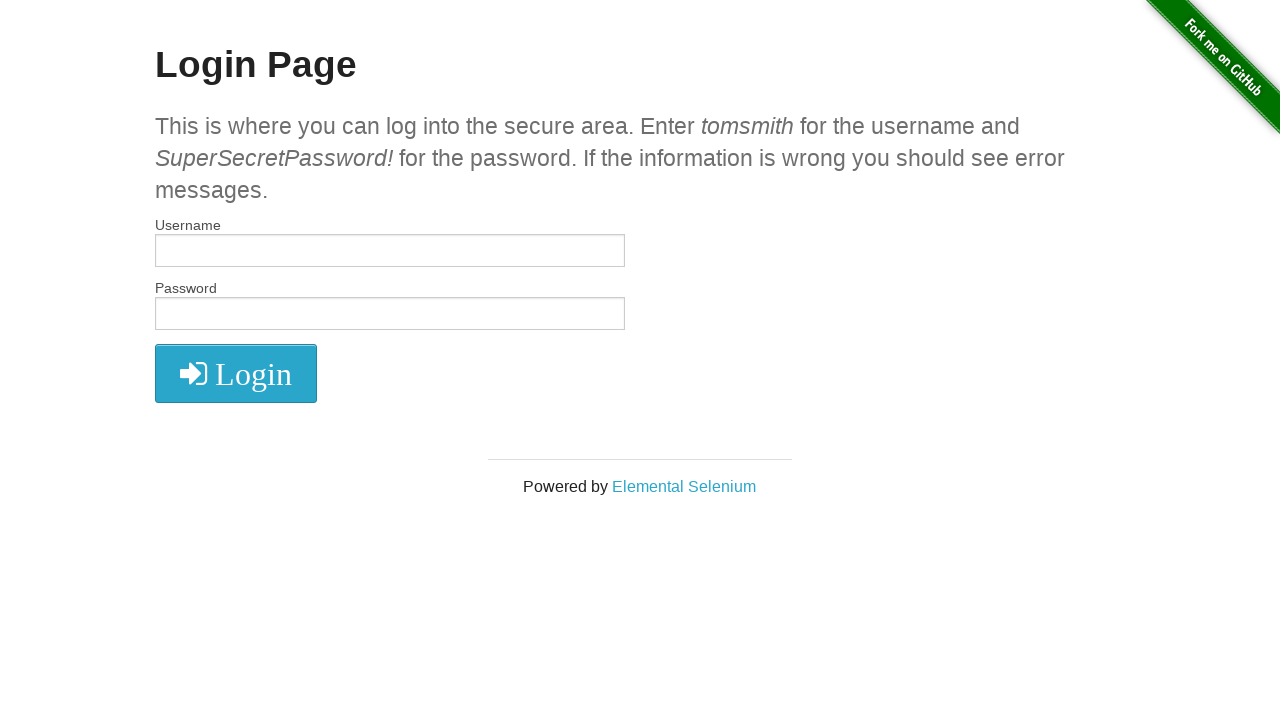